Tests scrolling functionality by navigating to the Selenium website and scrolling to the News section heading

Starting URL: https://www.selenium.dev/

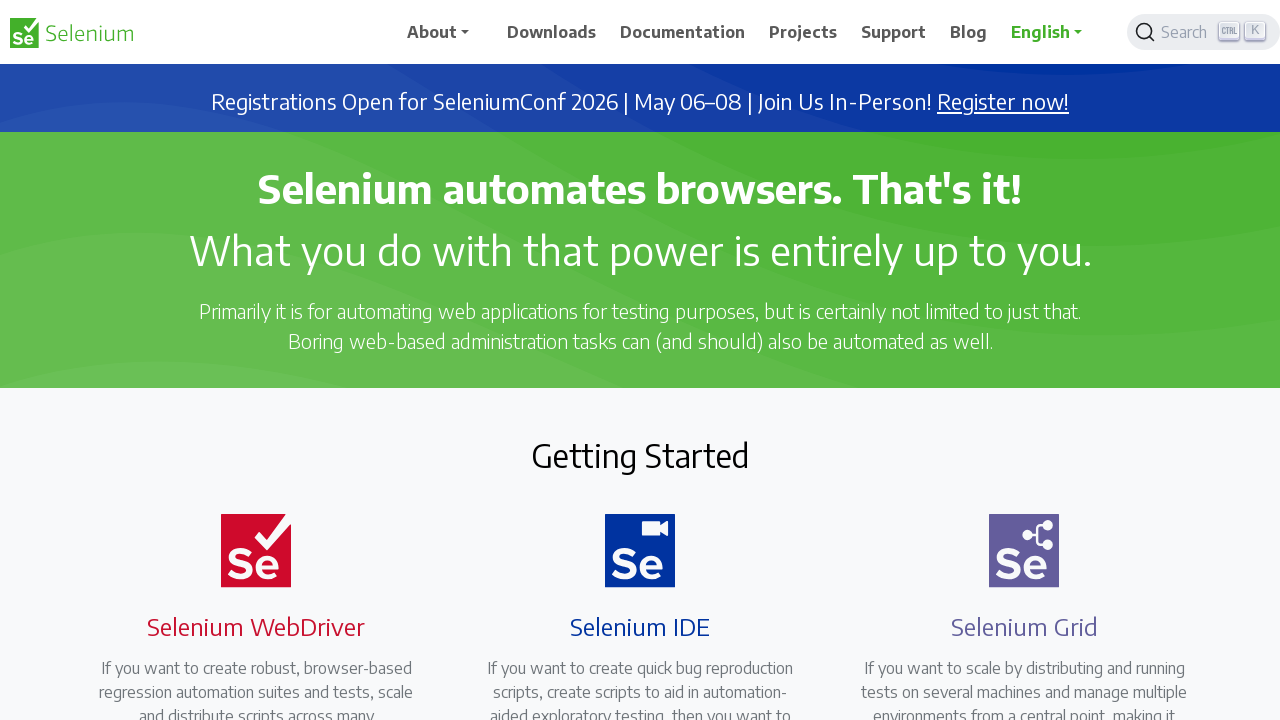

Located the News section heading element
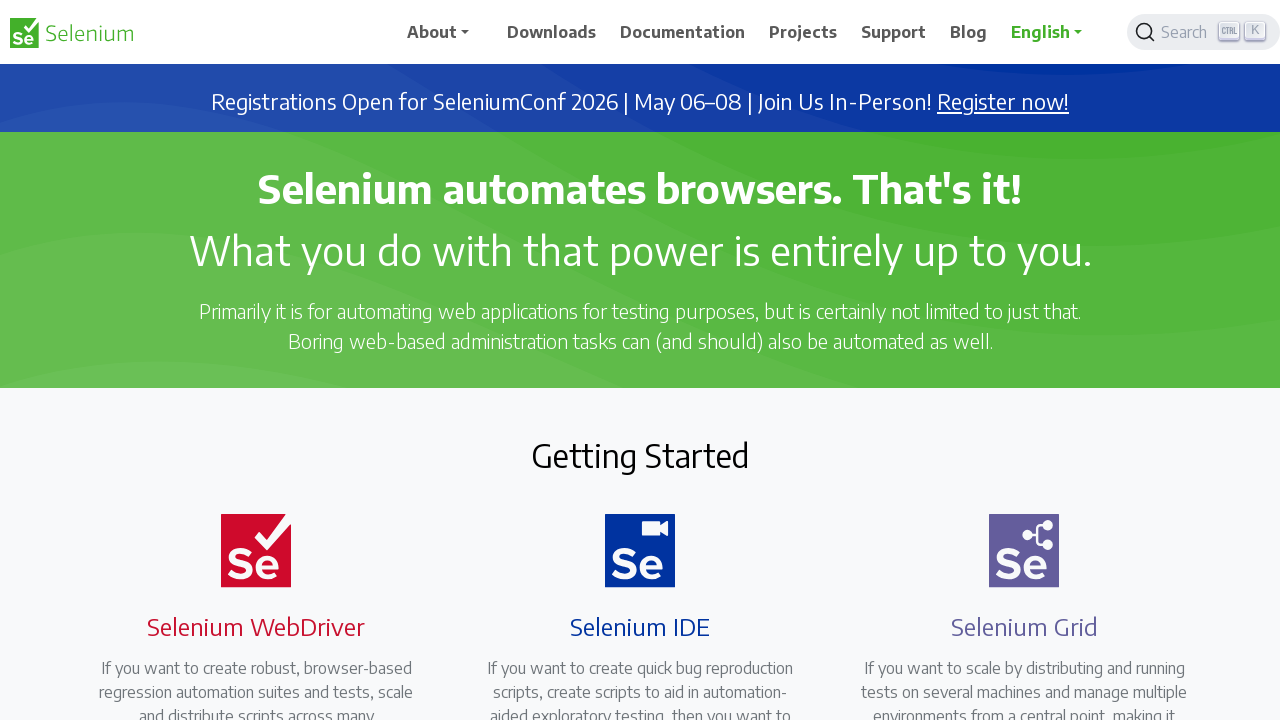

Scrolled to the News section heading
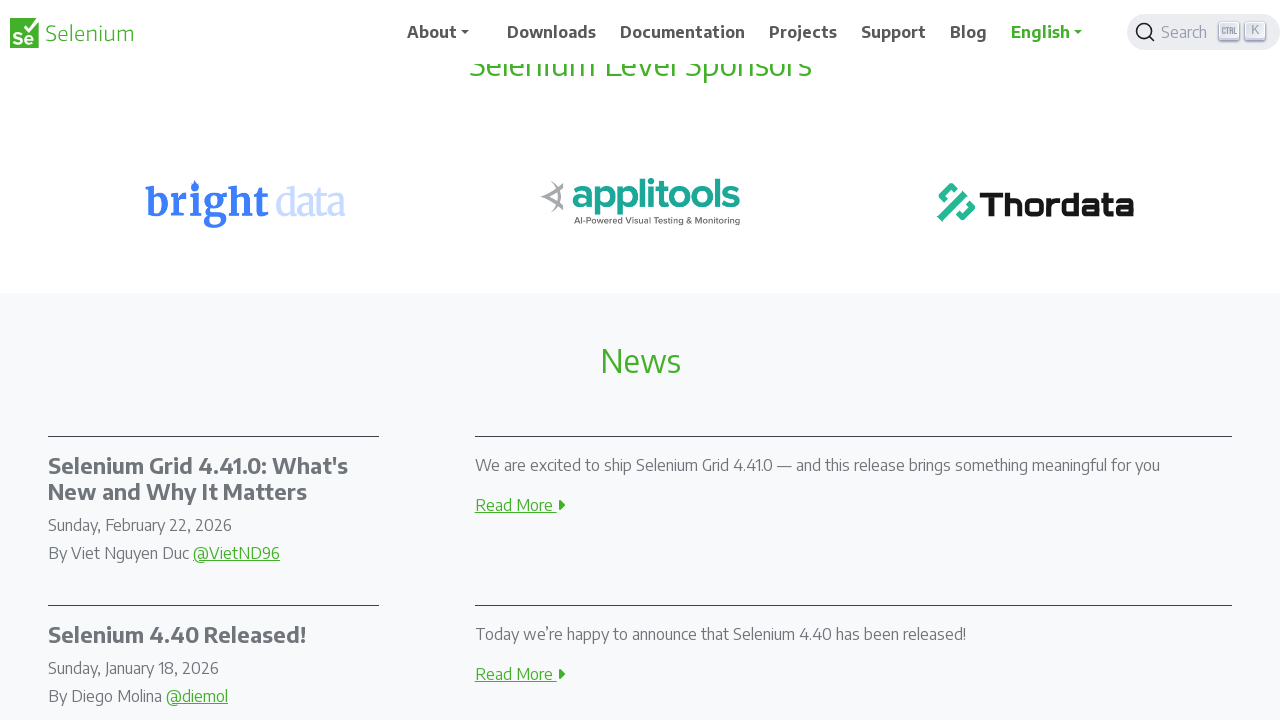

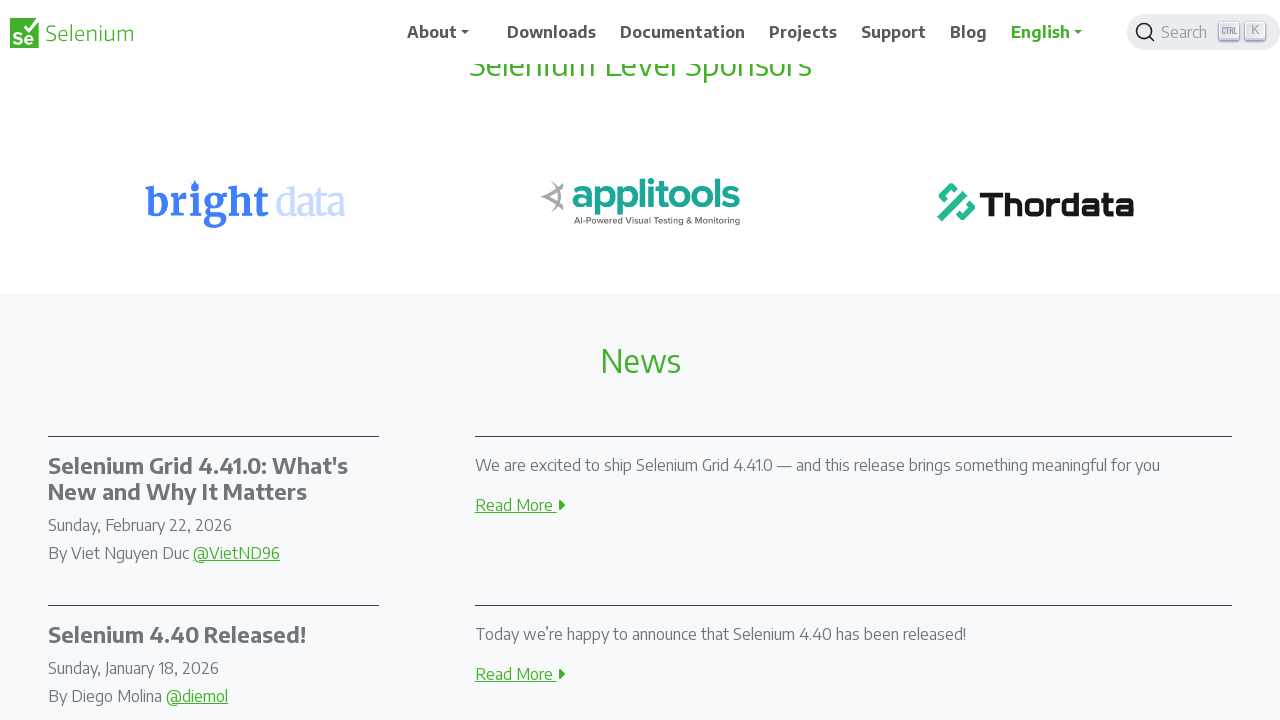